Tests checkbox functionality by clicking the Checkboxes link, then checking the first checkbox and unchecking the second checkbox

Starting URL: https://the-internet.herokuapp.com/

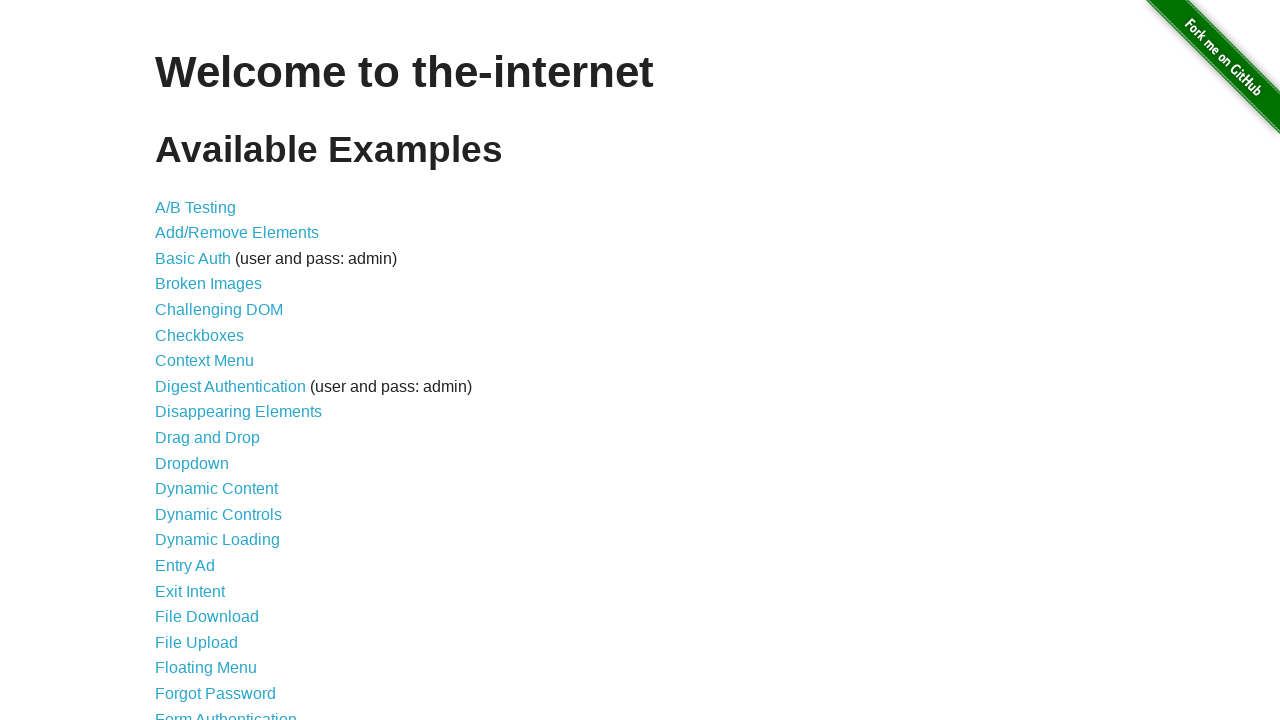

Clicked Checkboxes link at (200, 335) on internal:role=link[name="Checkboxes"i]
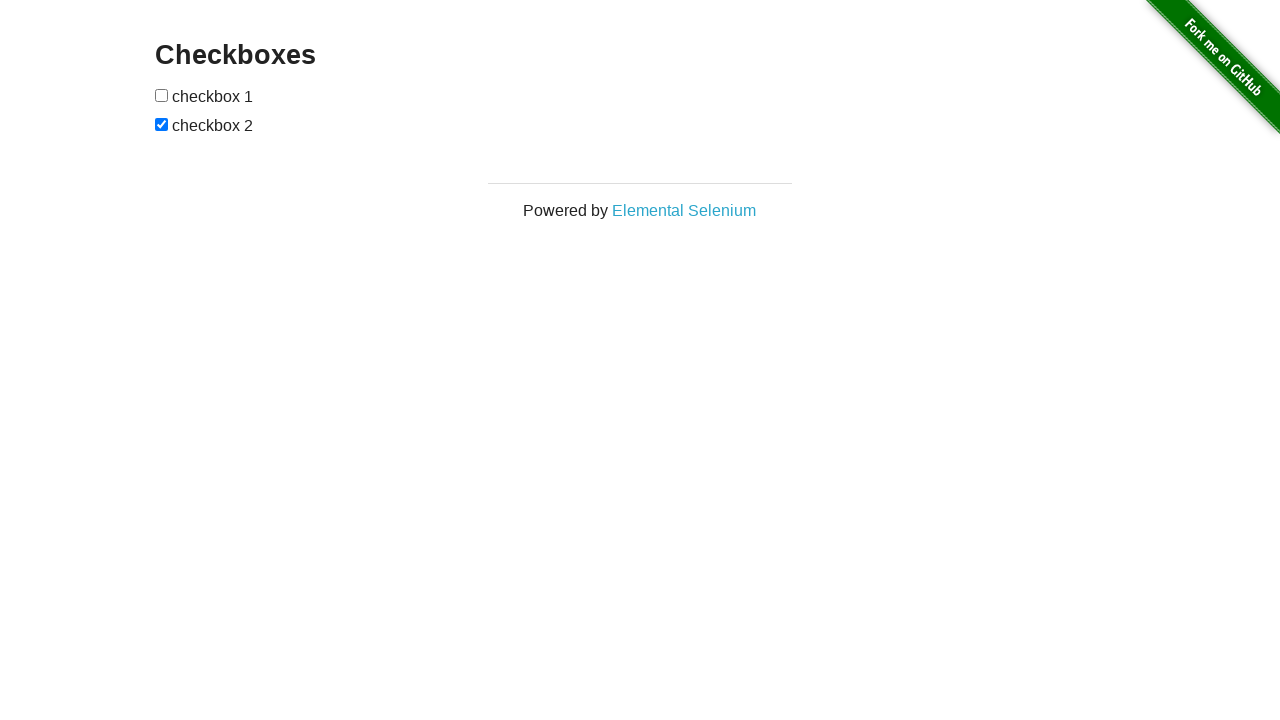

Checkboxes heading became visible
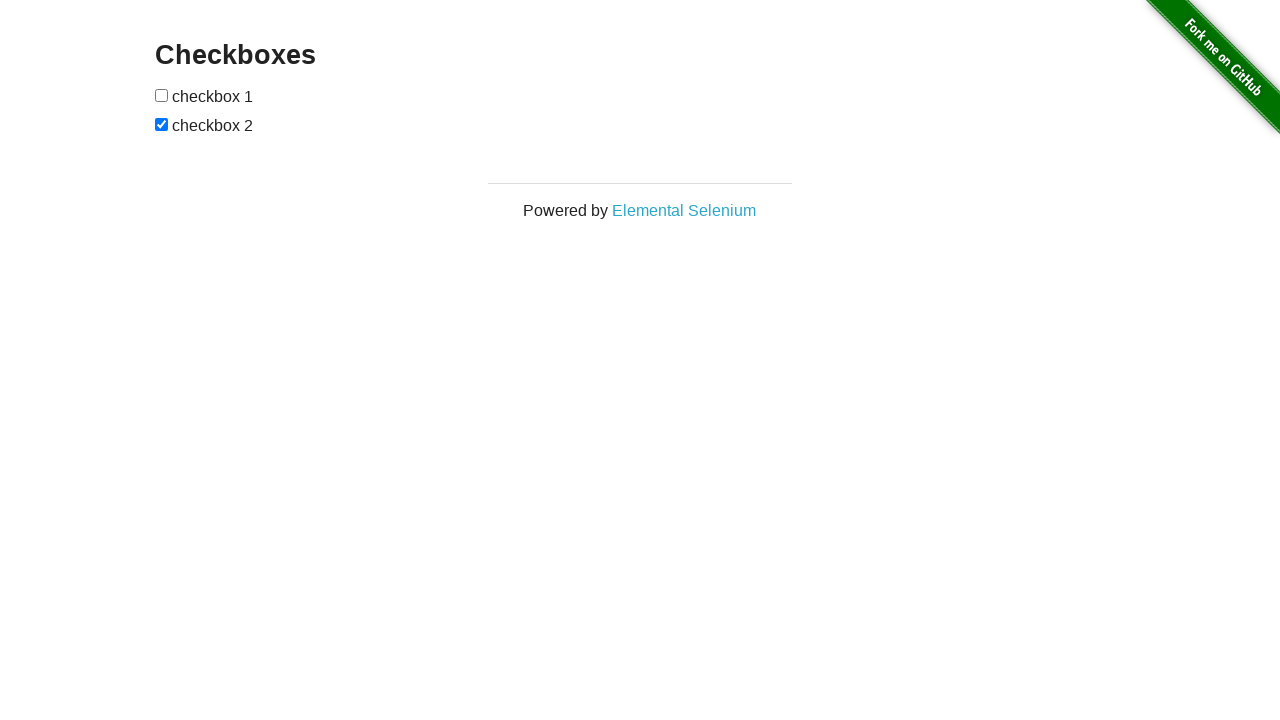

Checked the first checkbox at (162, 95) on internal:role=checkbox >> nth=0
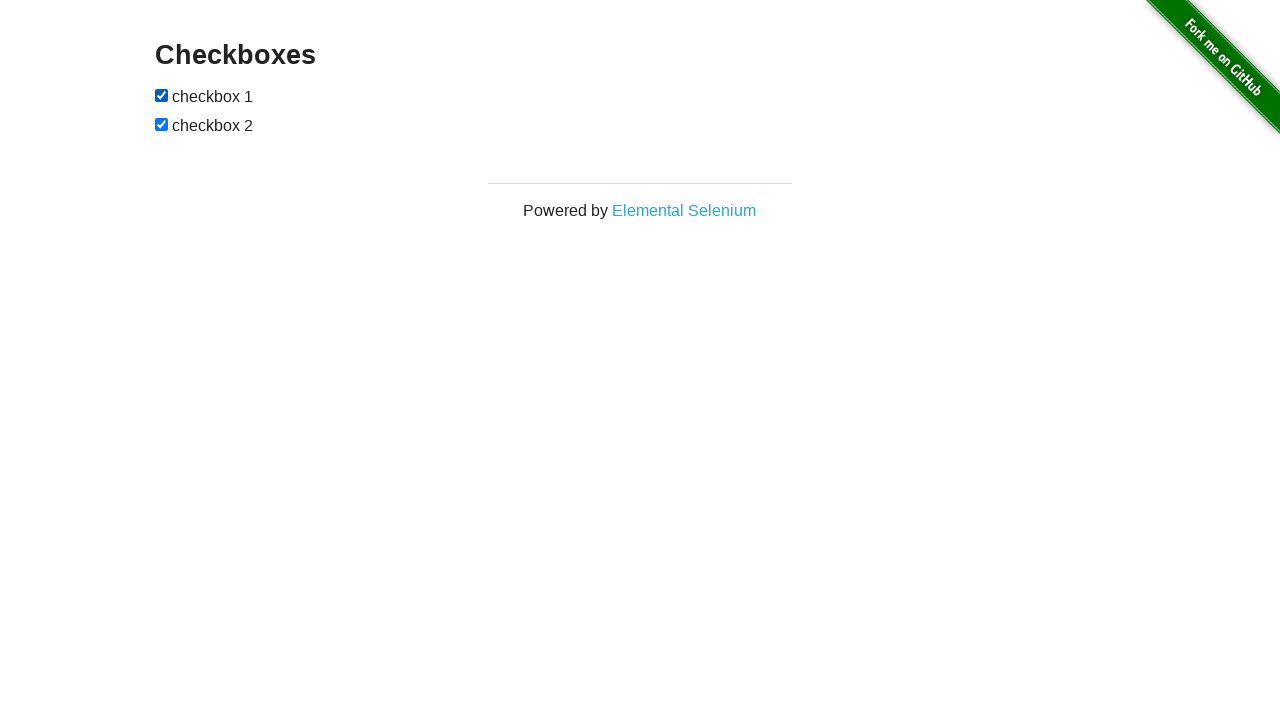

Unchecked the second checkbox at (162, 124) on internal:role=checkbox >> nth=1
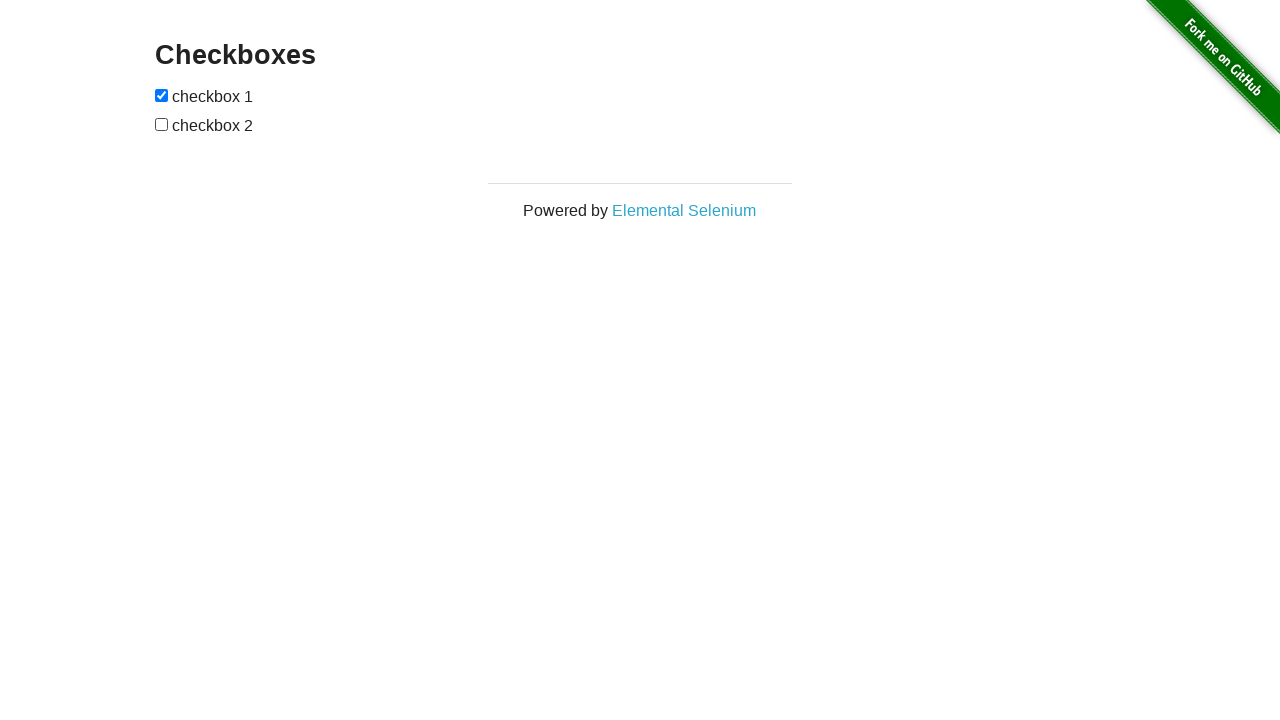

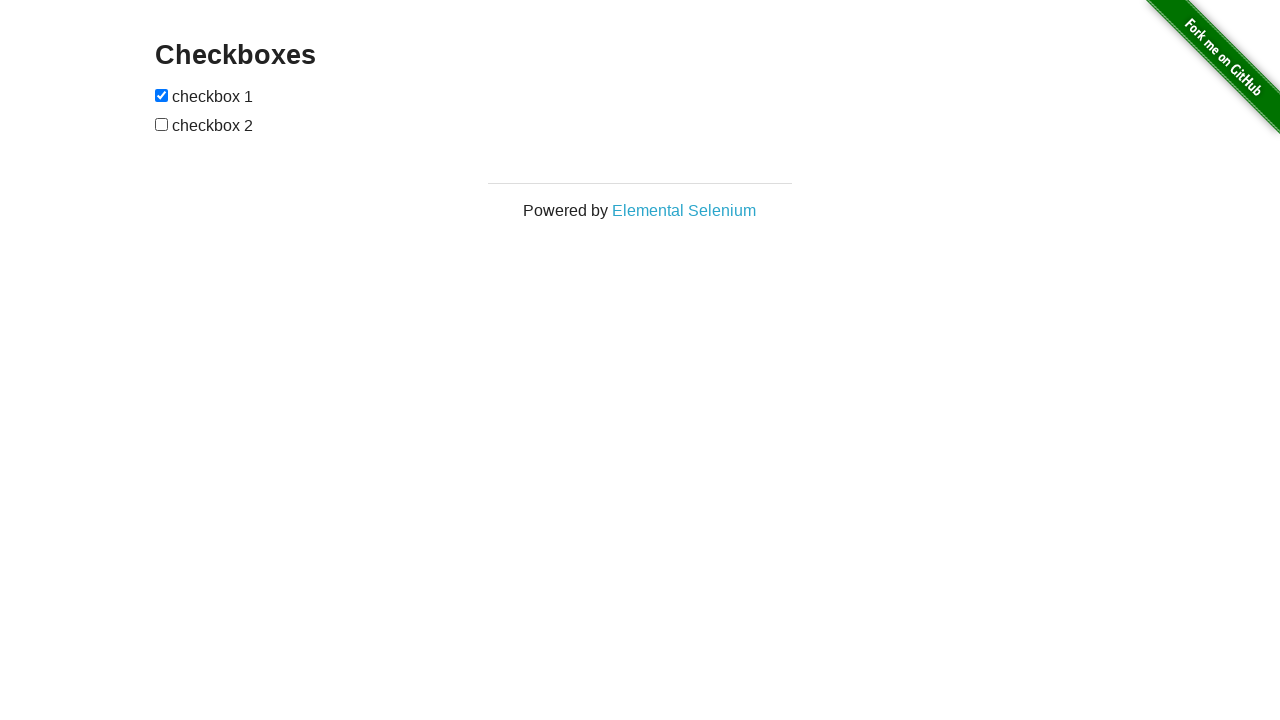